Tests marking all todo items as completed using the toggle all checkbox.

Starting URL: https://demo.playwright.dev/todomvc

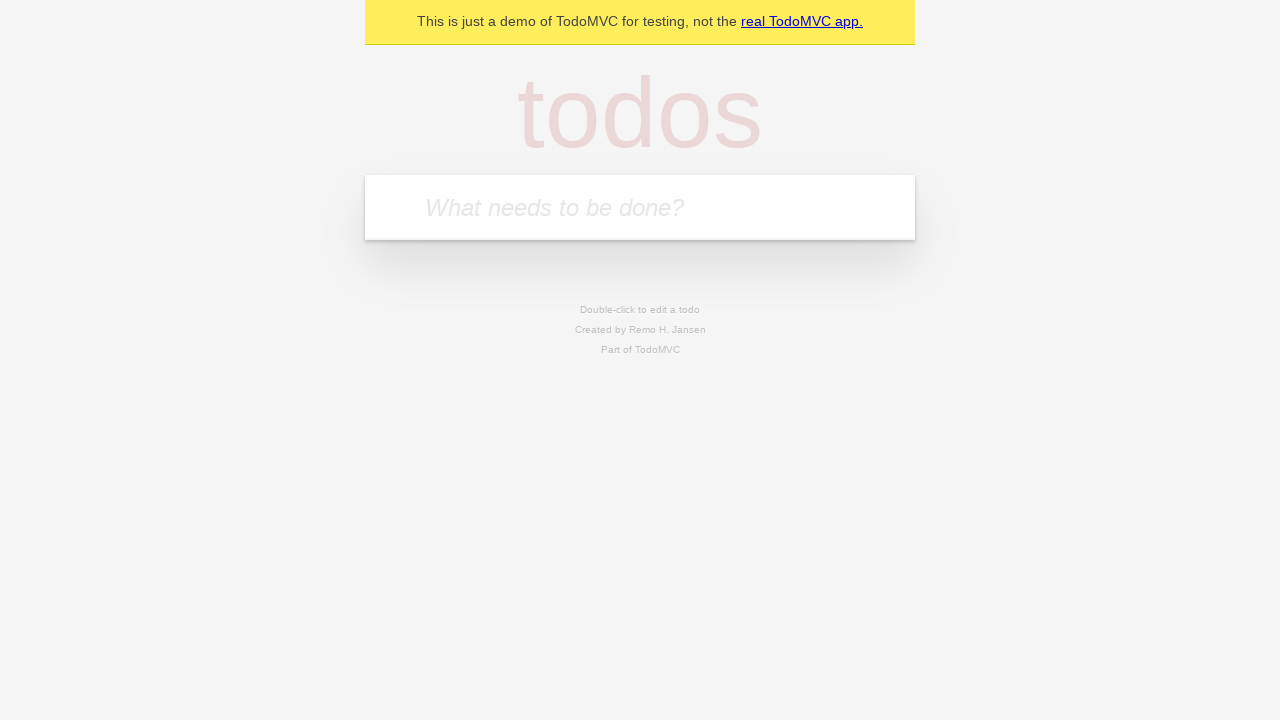

Located the todo input field
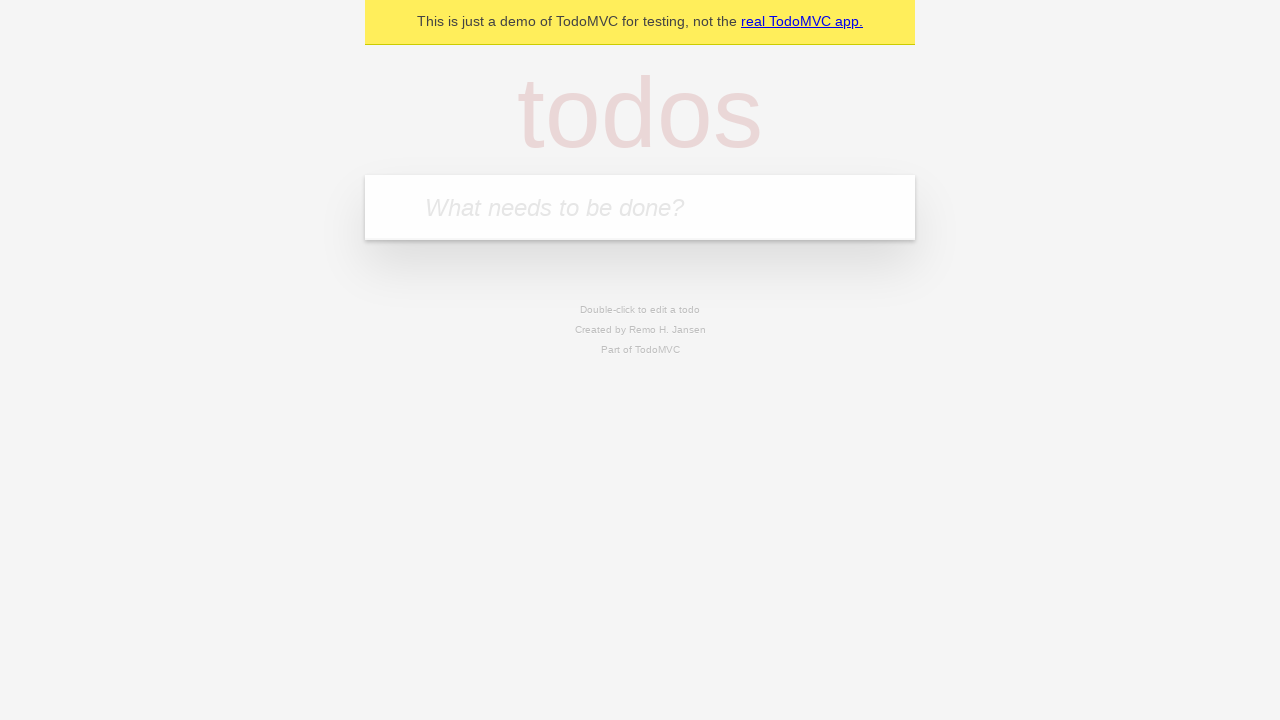

Filled todo input with 'buy some cheese' on internal:attr=[placeholder="What needs to be done?"i]
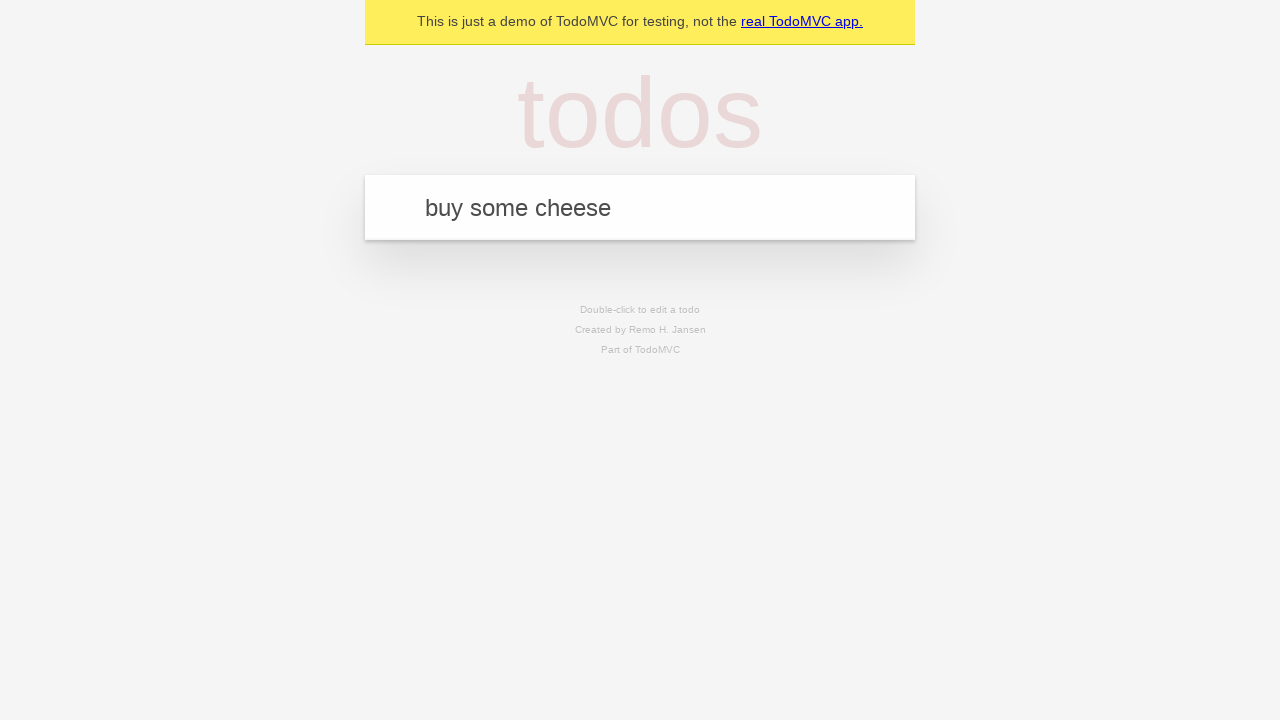

Pressed Enter to create first todo on internal:attr=[placeholder="What needs to be done?"i]
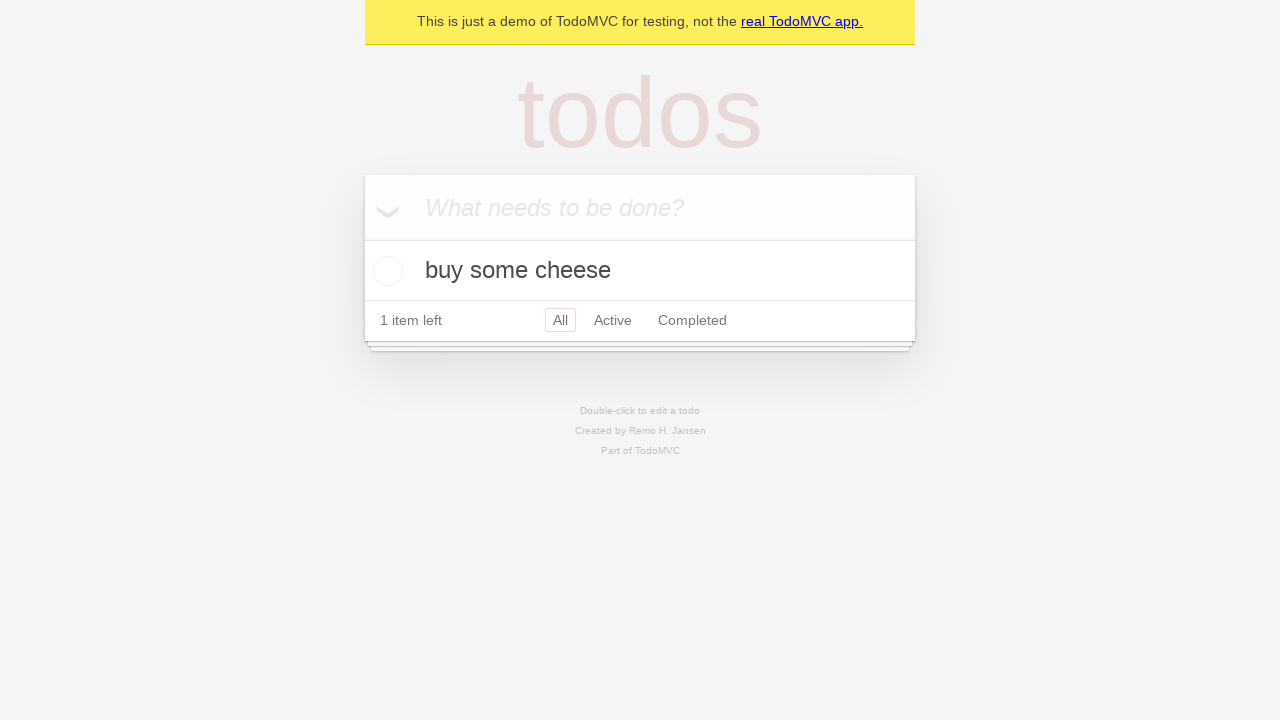

Filled todo input with 'feed the cat' on internal:attr=[placeholder="What needs to be done?"i]
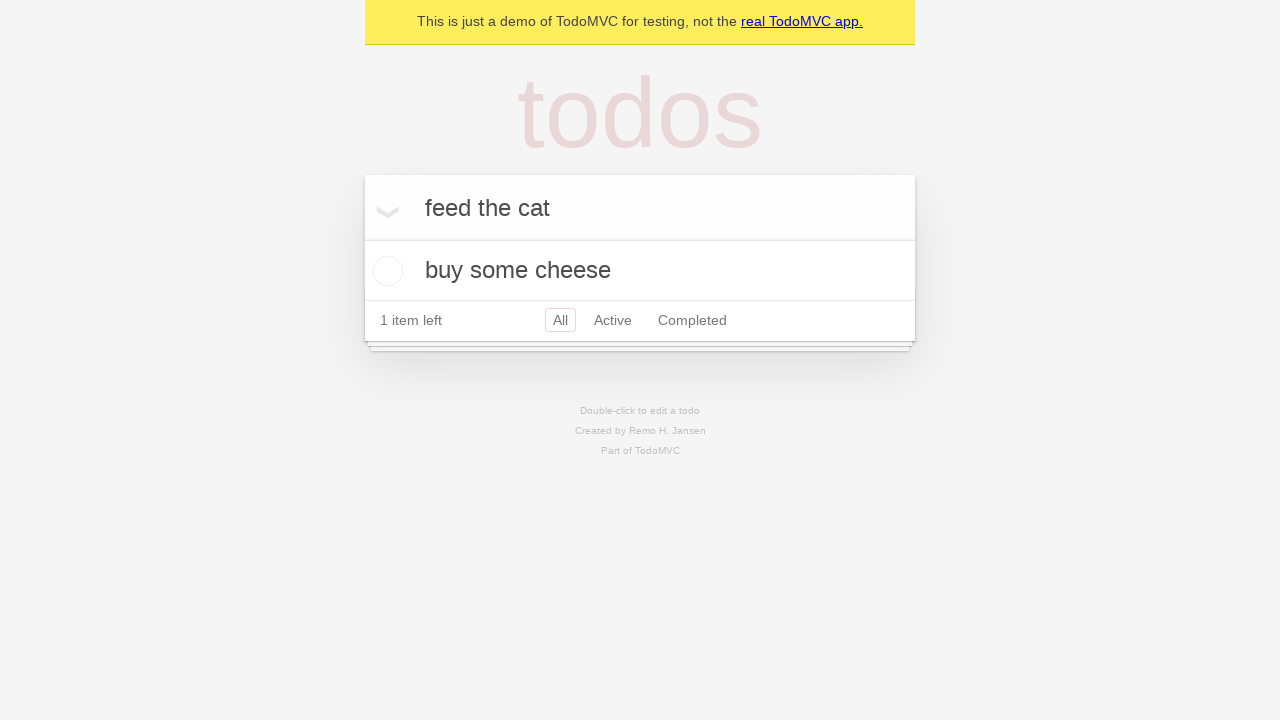

Pressed Enter to create second todo on internal:attr=[placeholder="What needs to be done?"i]
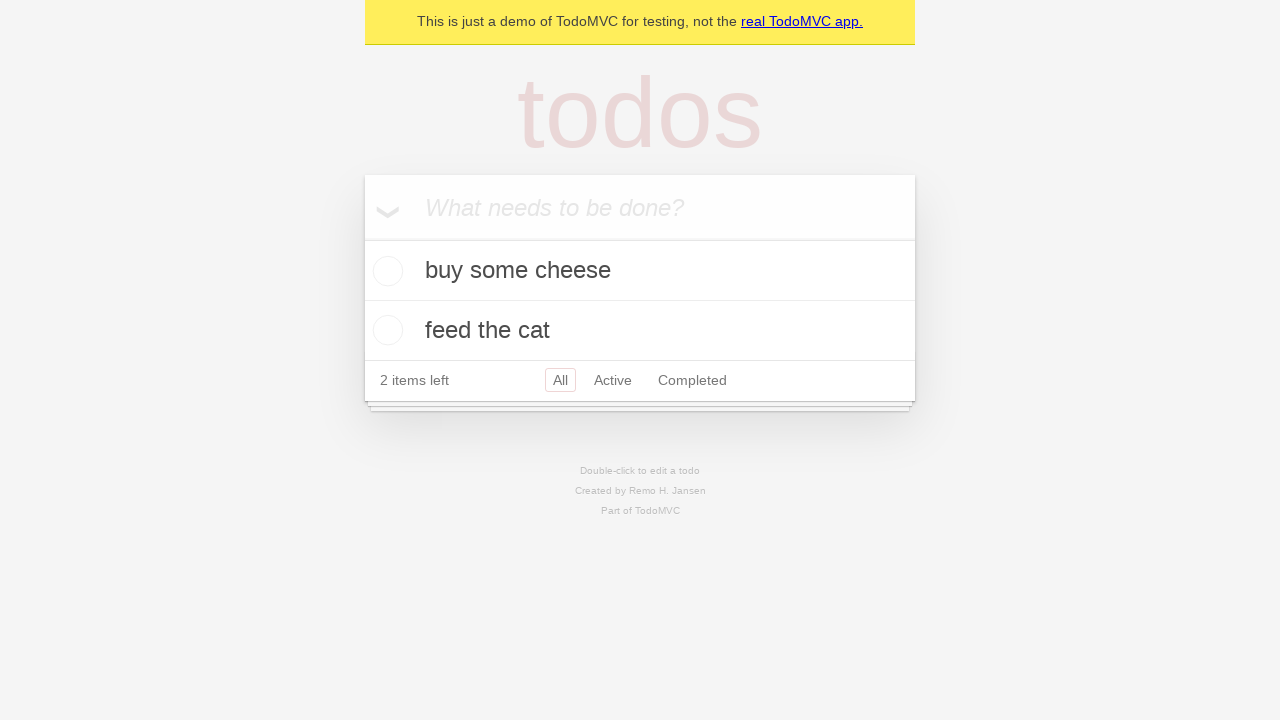

Filled todo input with 'book a doctors appointment' on internal:attr=[placeholder="What needs to be done?"i]
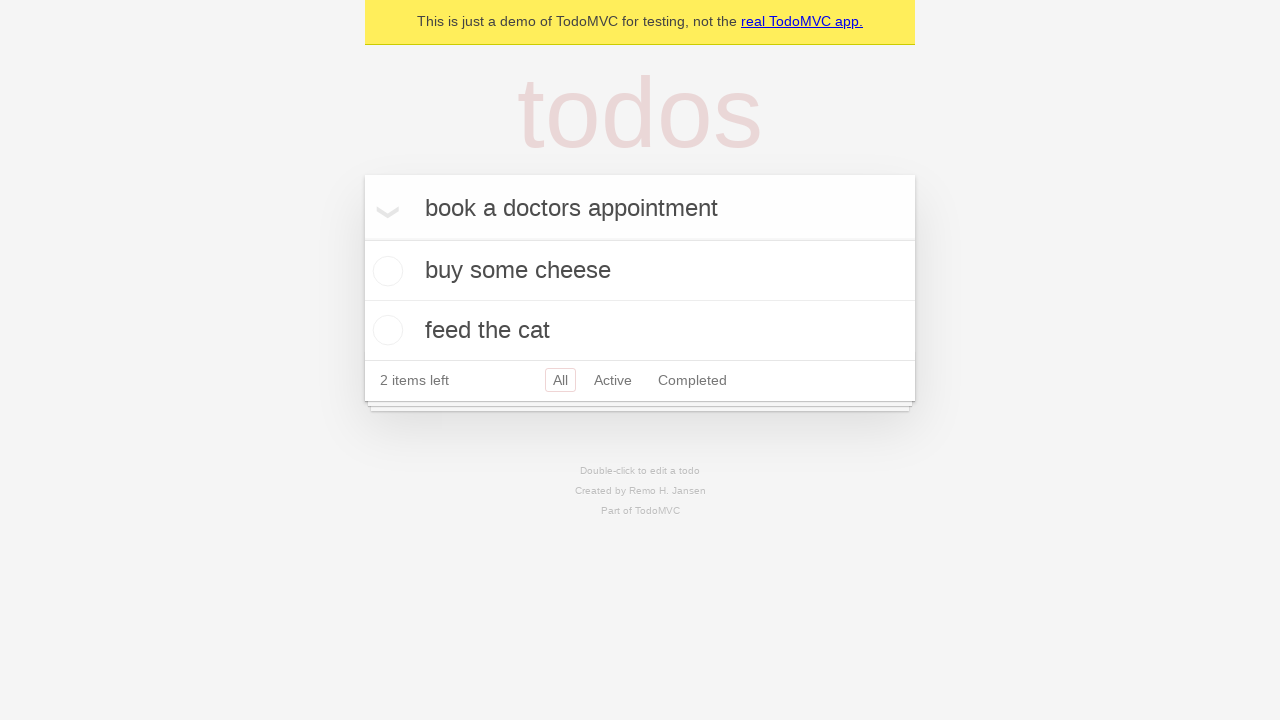

Pressed Enter to create third todo on internal:attr=[placeholder="What needs to be done?"i]
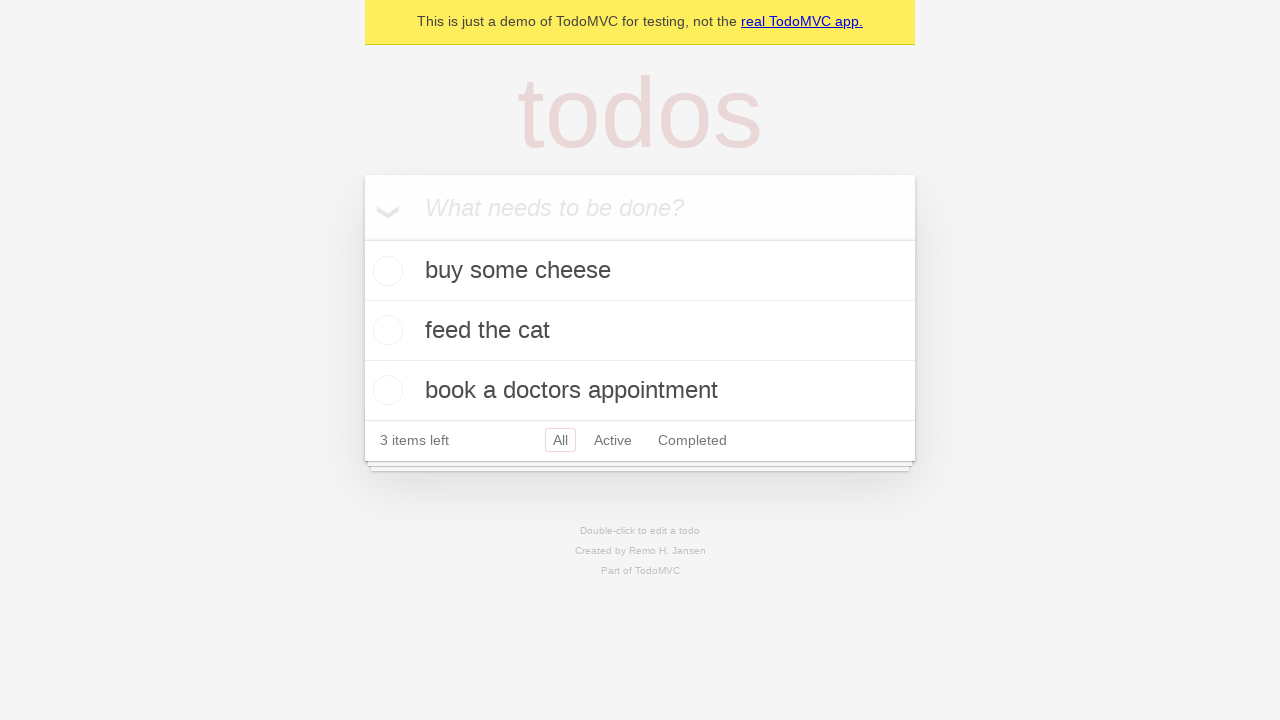

Clicked 'Mark all as complete' checkbox at (362, 238) on internal:label="Mark all as complete"i
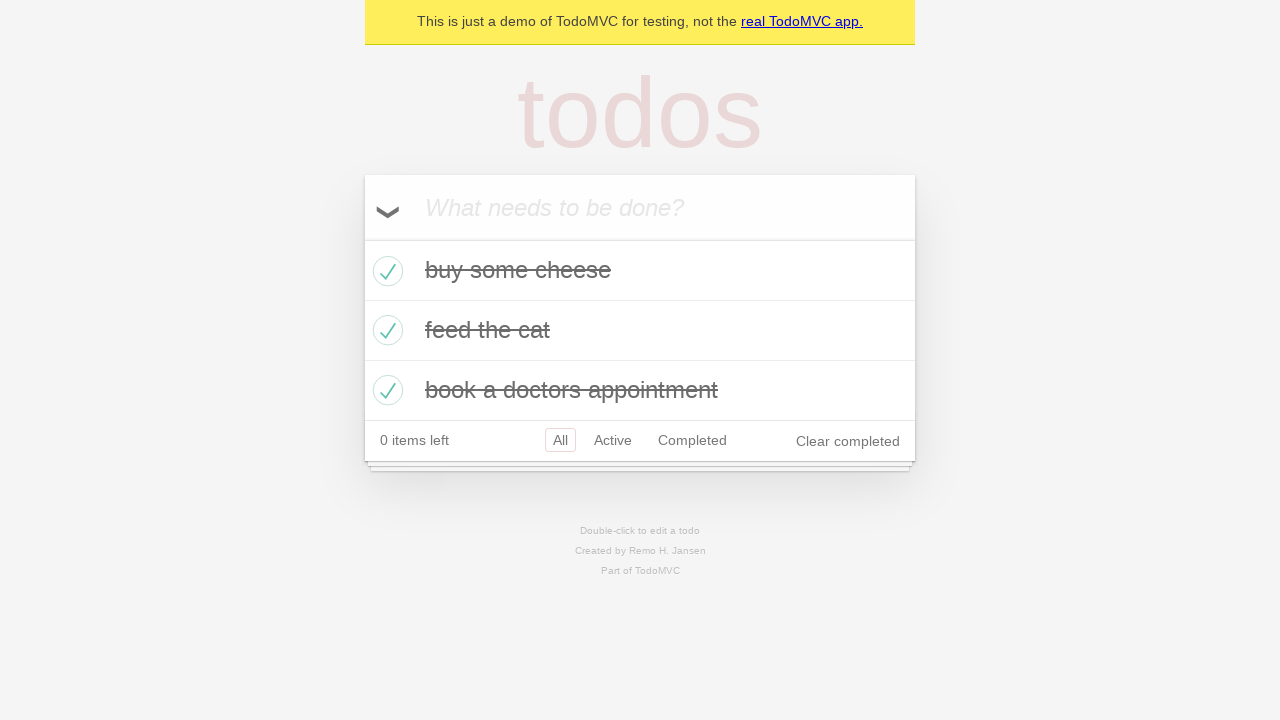

Waited for all todos to be marked as completed
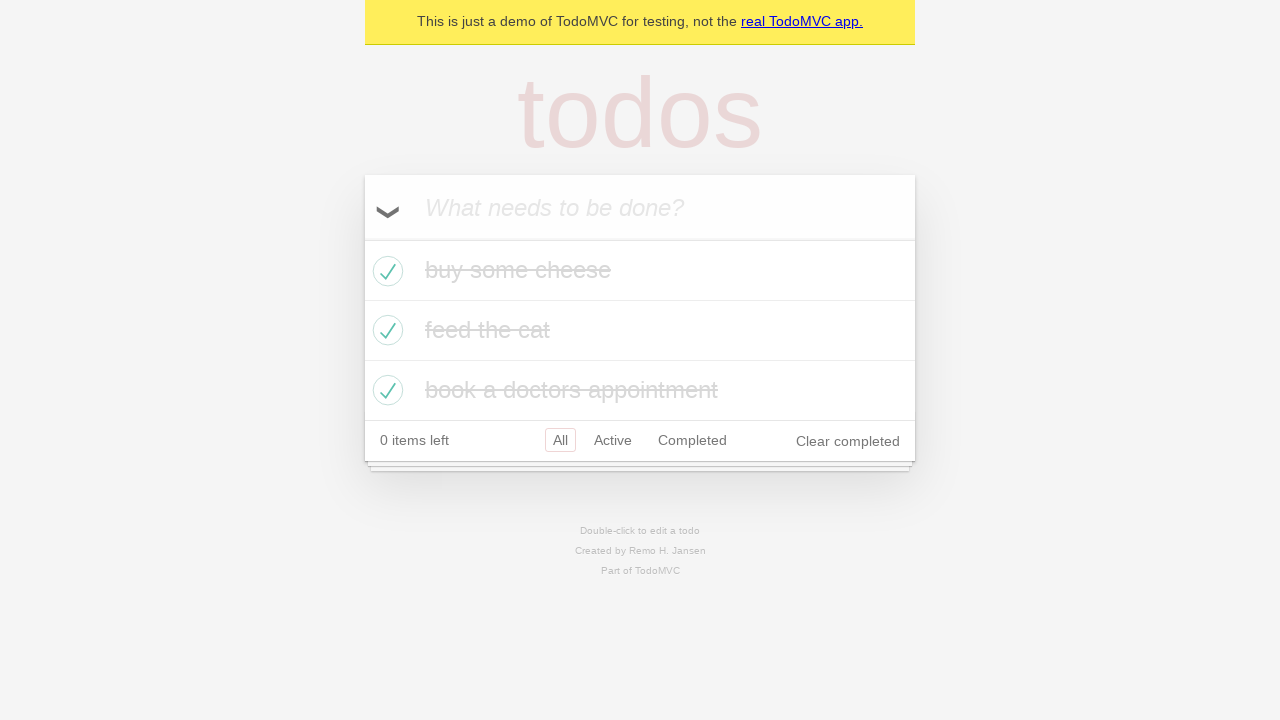

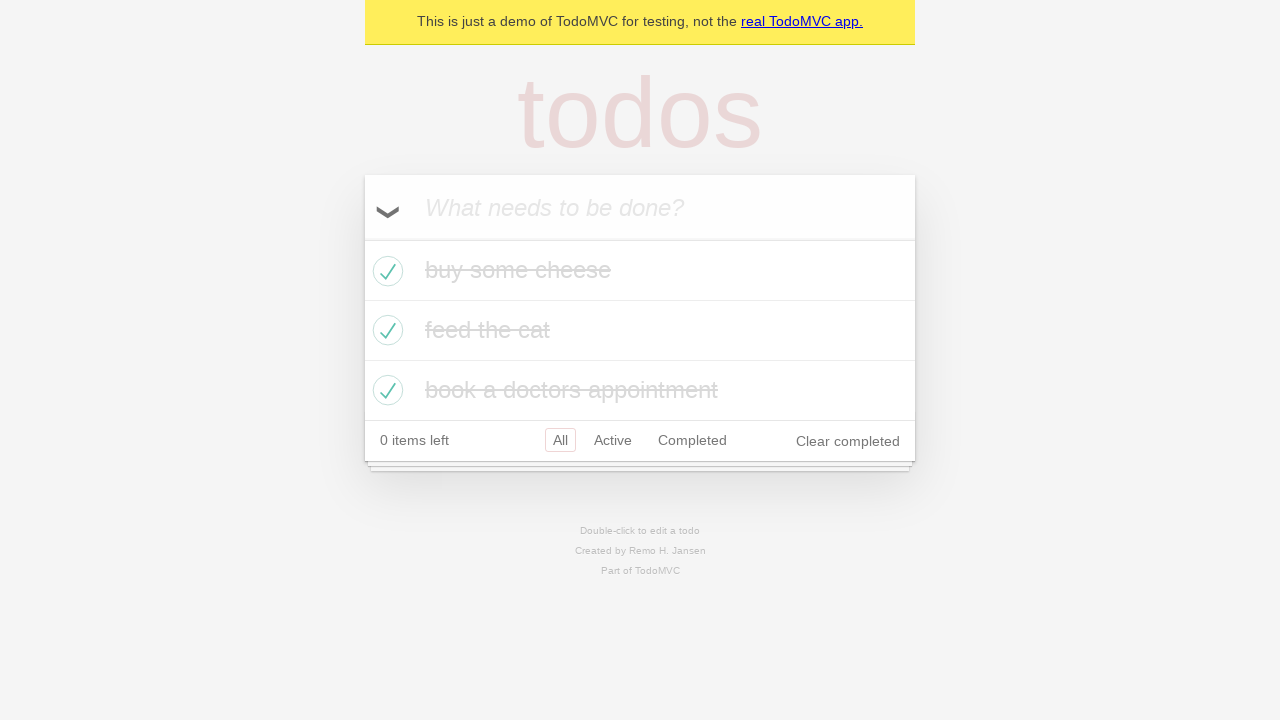